Tests browser window handling by clicking a button to open a new child window, switching to that window, and verifying the heading text is displayed correctly.

Starting URL: https://demoqa.com/browser-windows

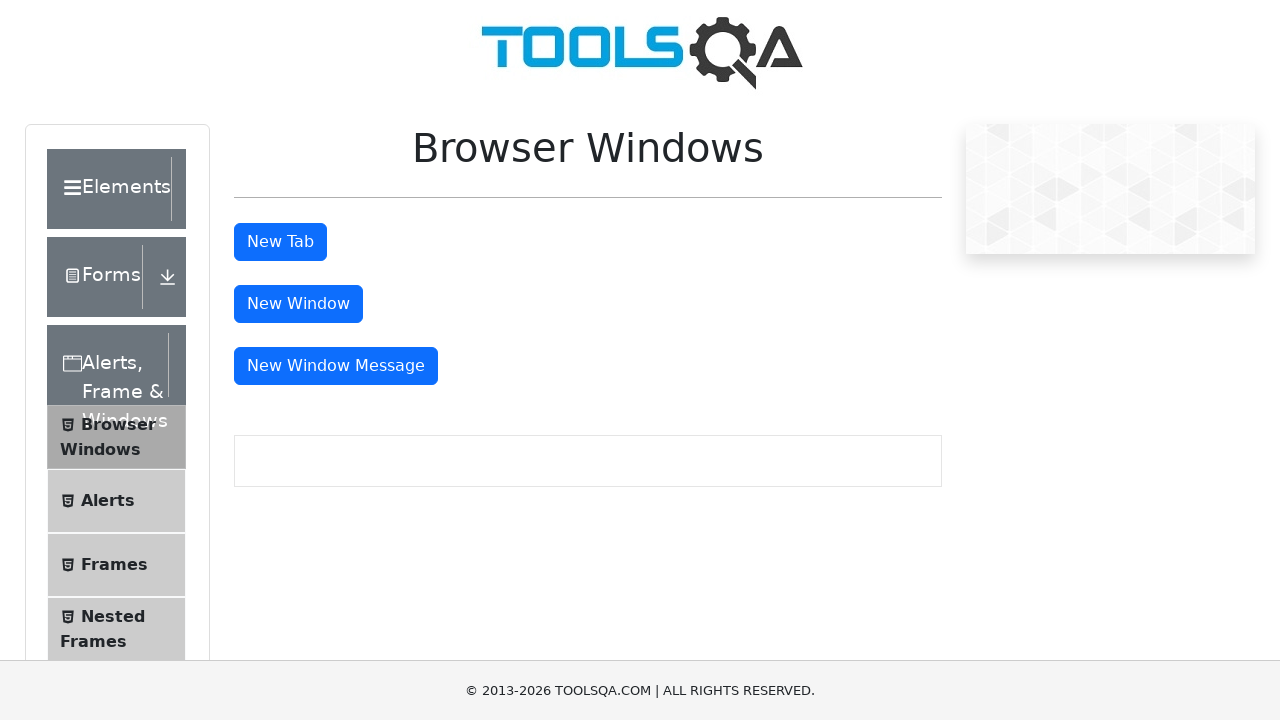

Clicked button to open child window and captured new page object at (298, 304) on #windowButton
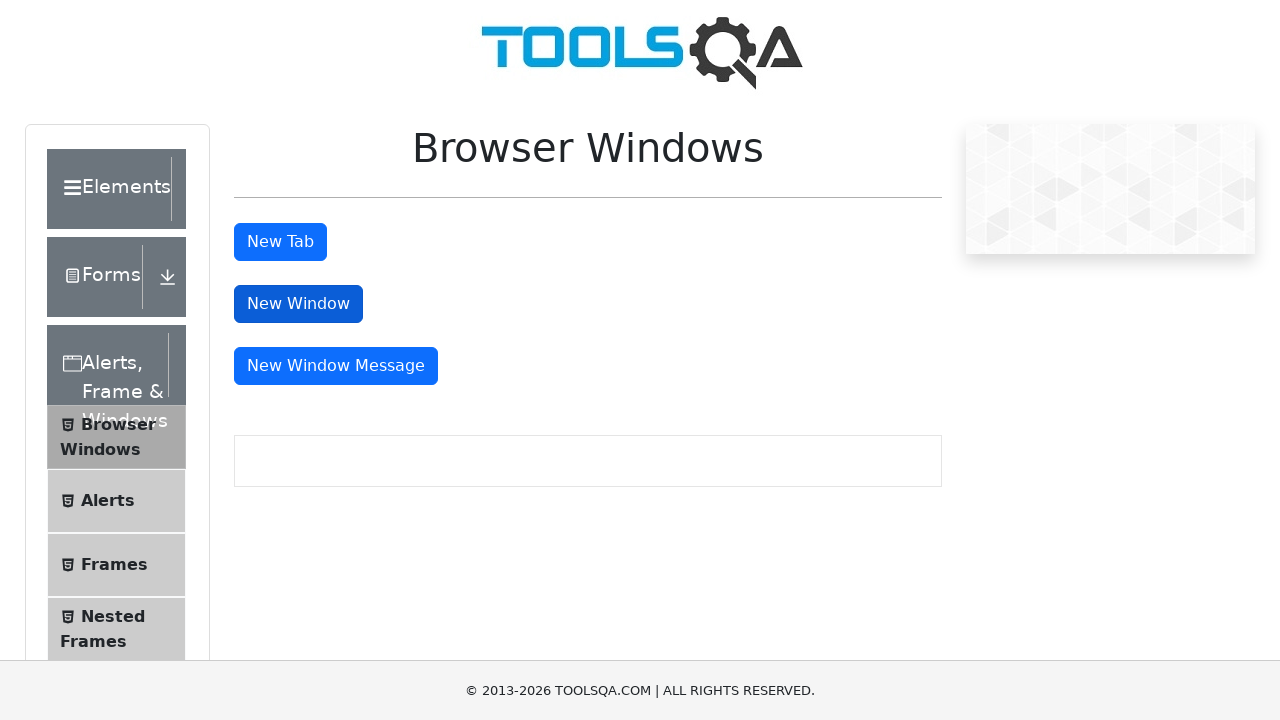

Child window page loaded successfully
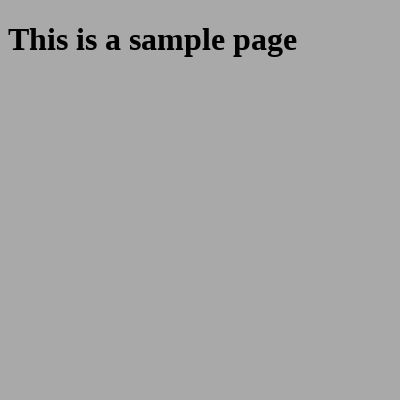

Sample heading element is visible in child window
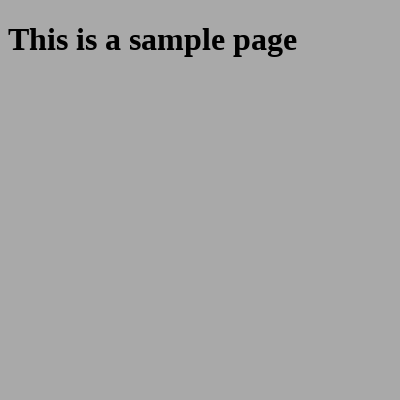

Retrieved heading text from child window: 'This is a sample page'
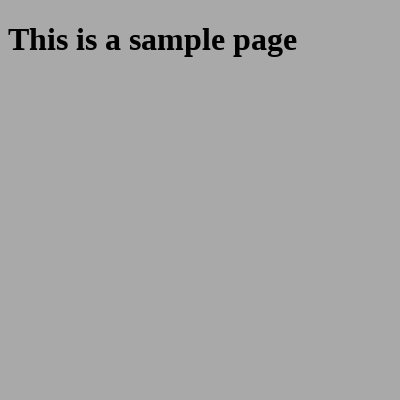

Closed child window
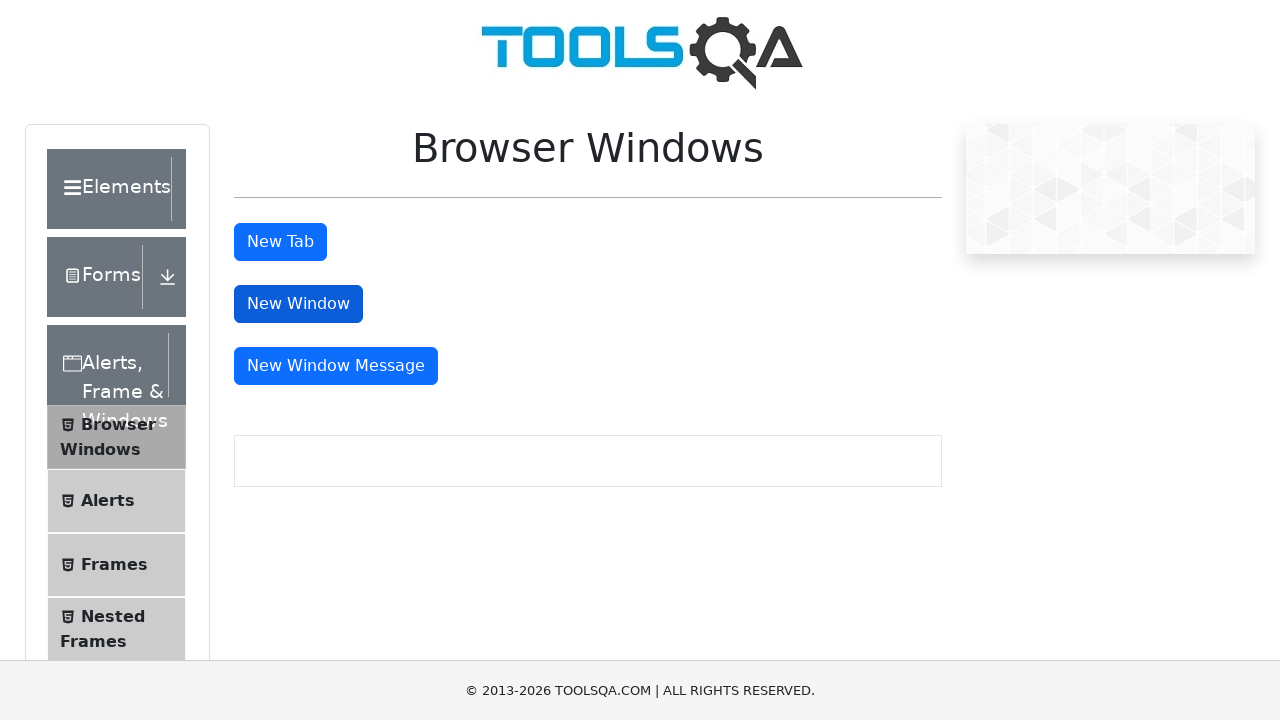

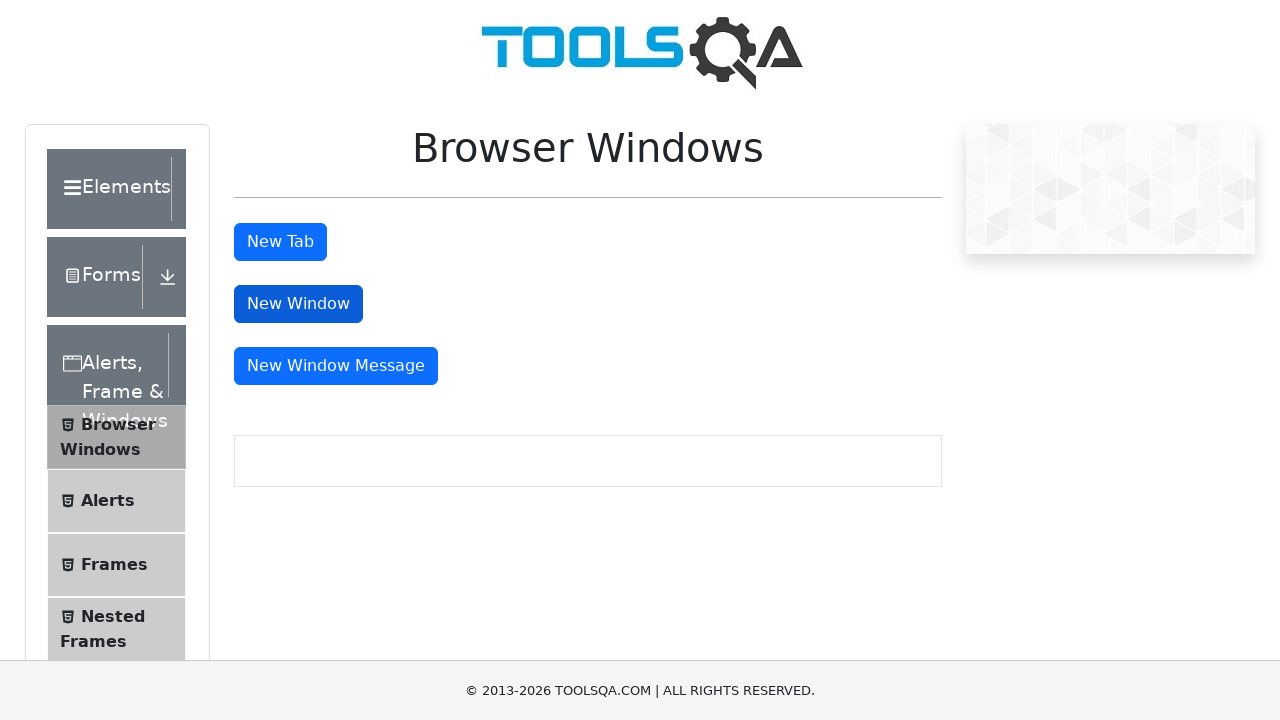